Verifies that the homepage URL is correct by checking the current URL matches the expected URL

Starting URL: https://automationexercise.com/

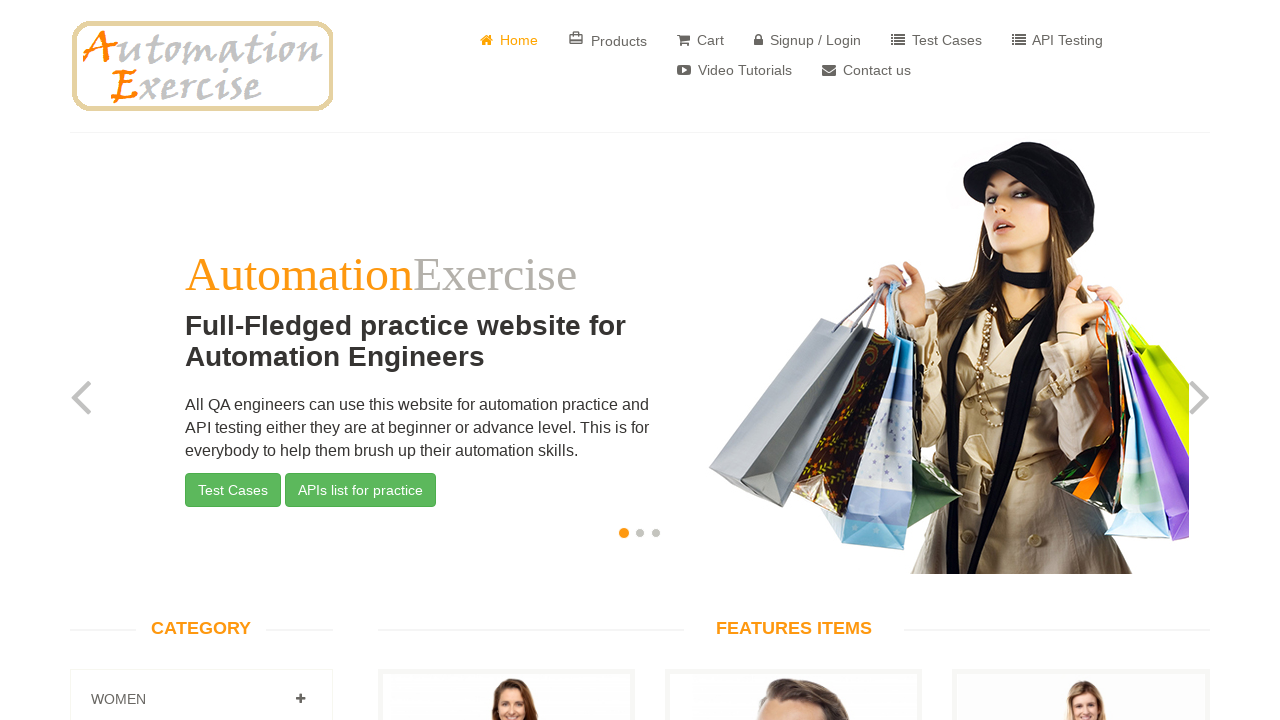

Verified homepage URL matches https://automationexercise.com/
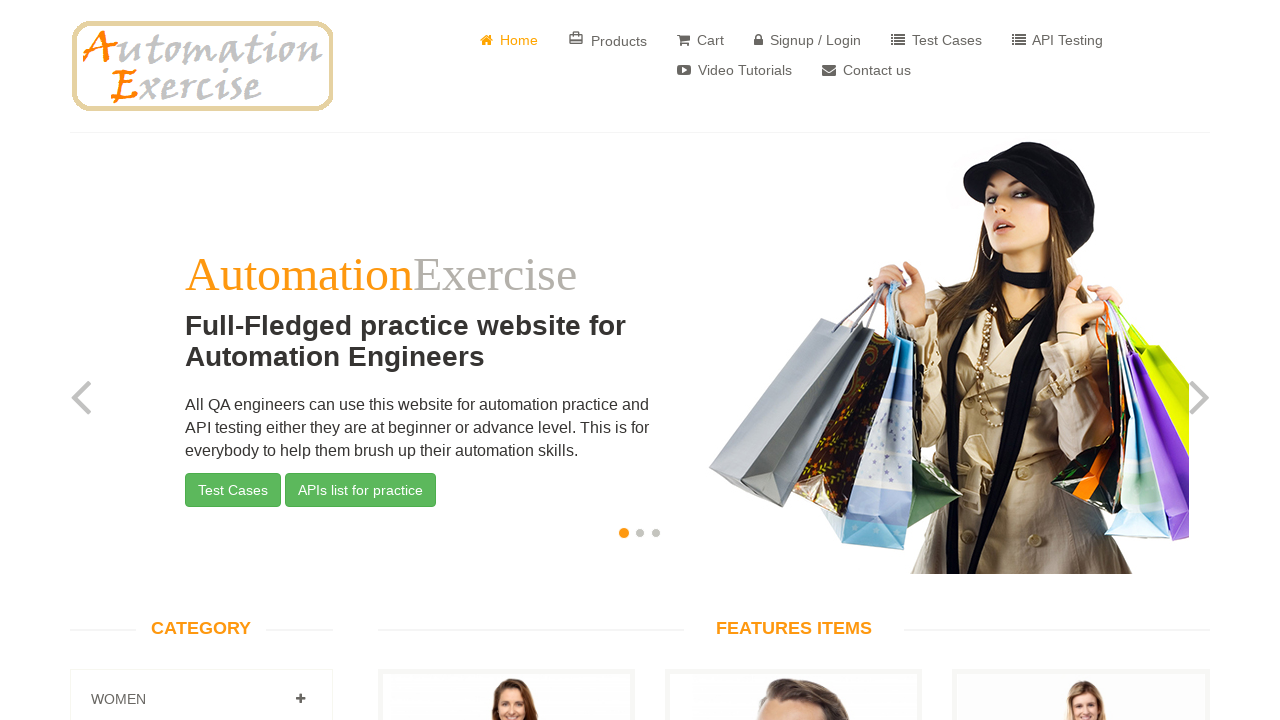

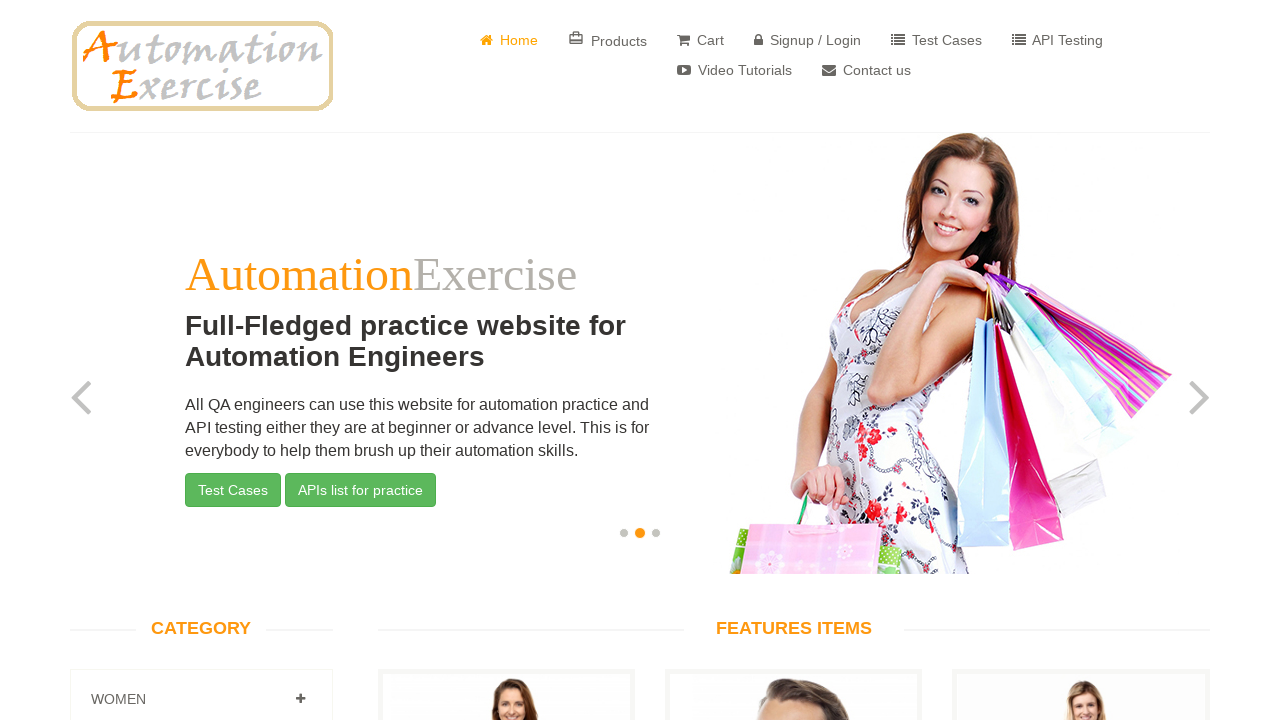